Tests hover functionality by hovering over three images and verifying that user names and profile links become visible on each hover.

Starting URL: https://practice.cydeo.com/hovers

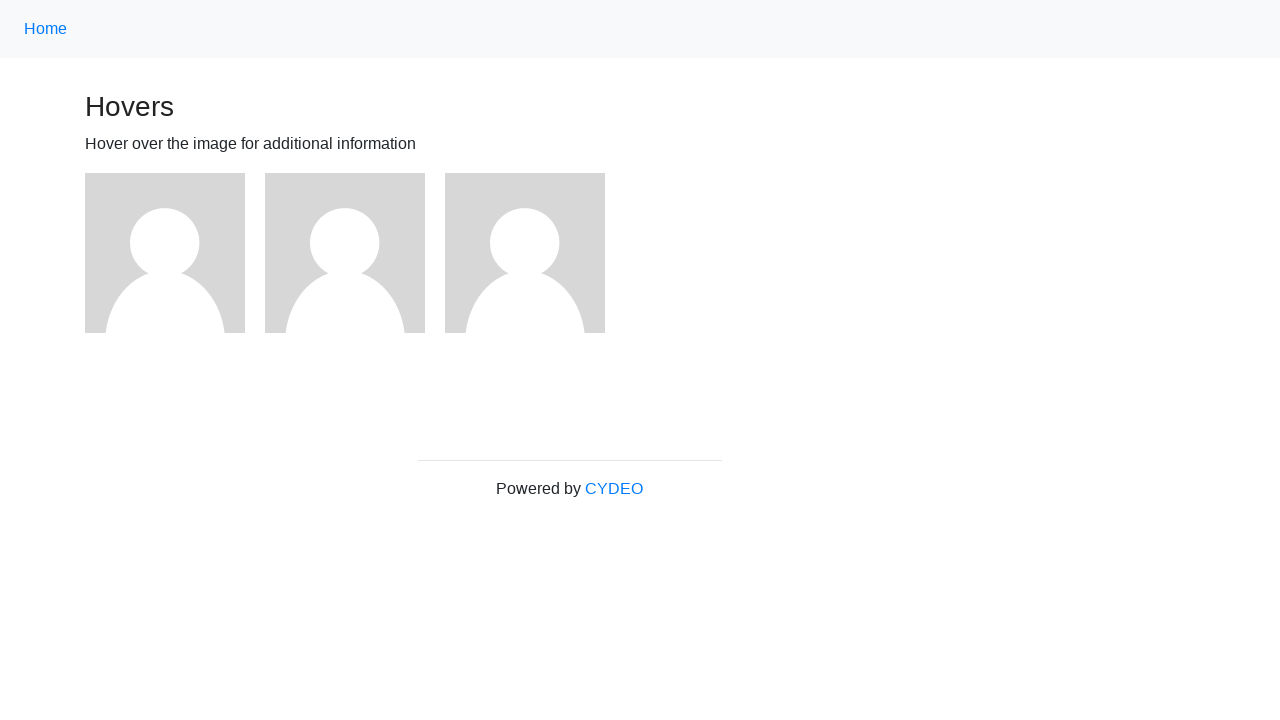

Hovered over first image at (165, 253) on (//img)[1]
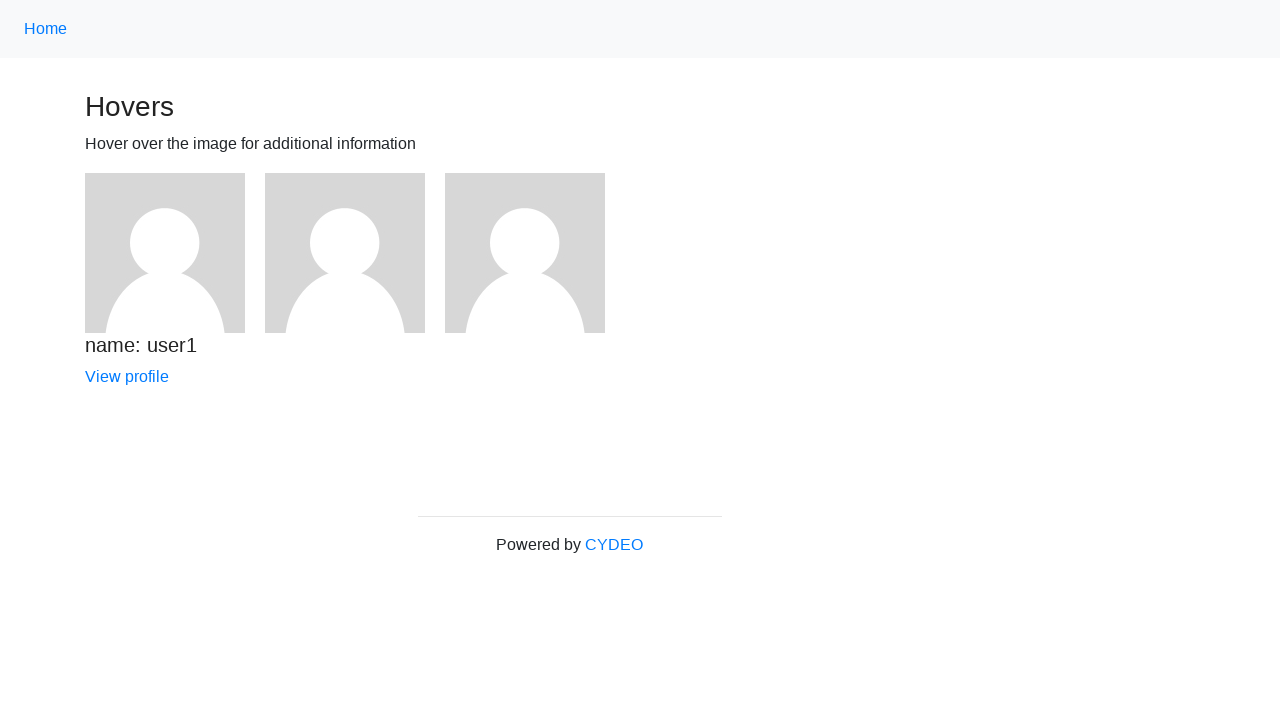

Waited for user1 name to become visible
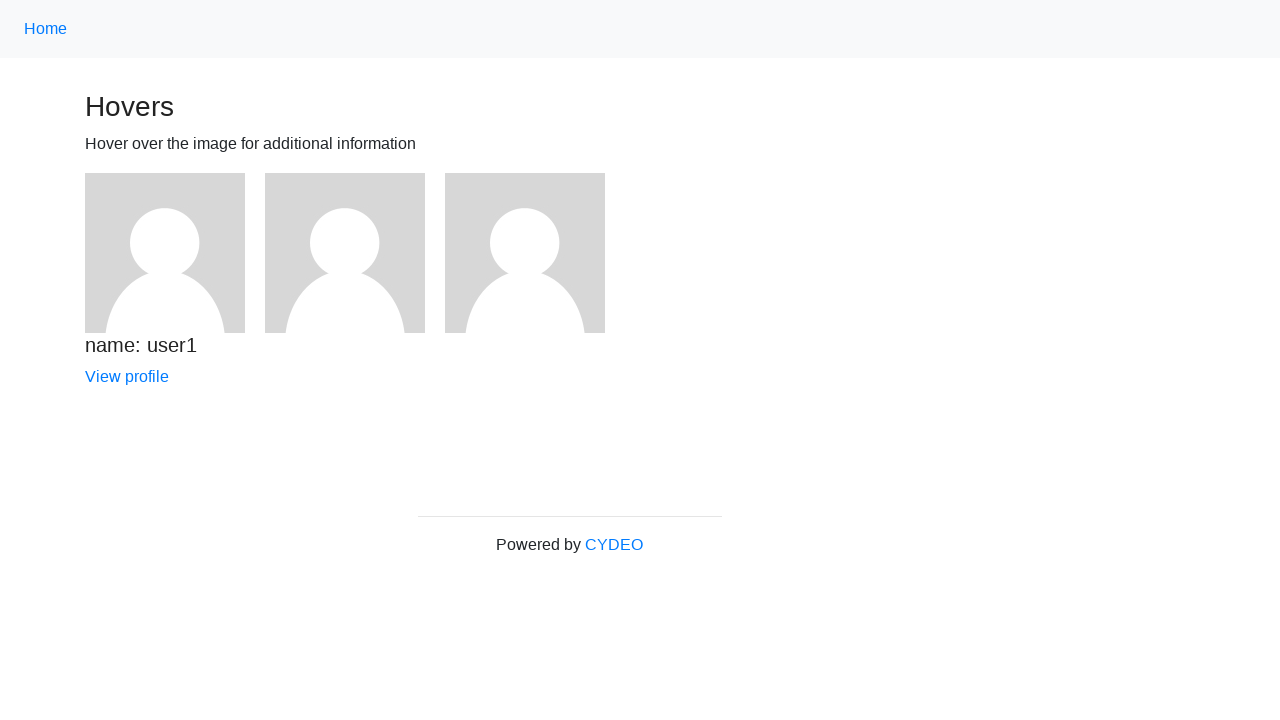

Asserted user1 name is visible
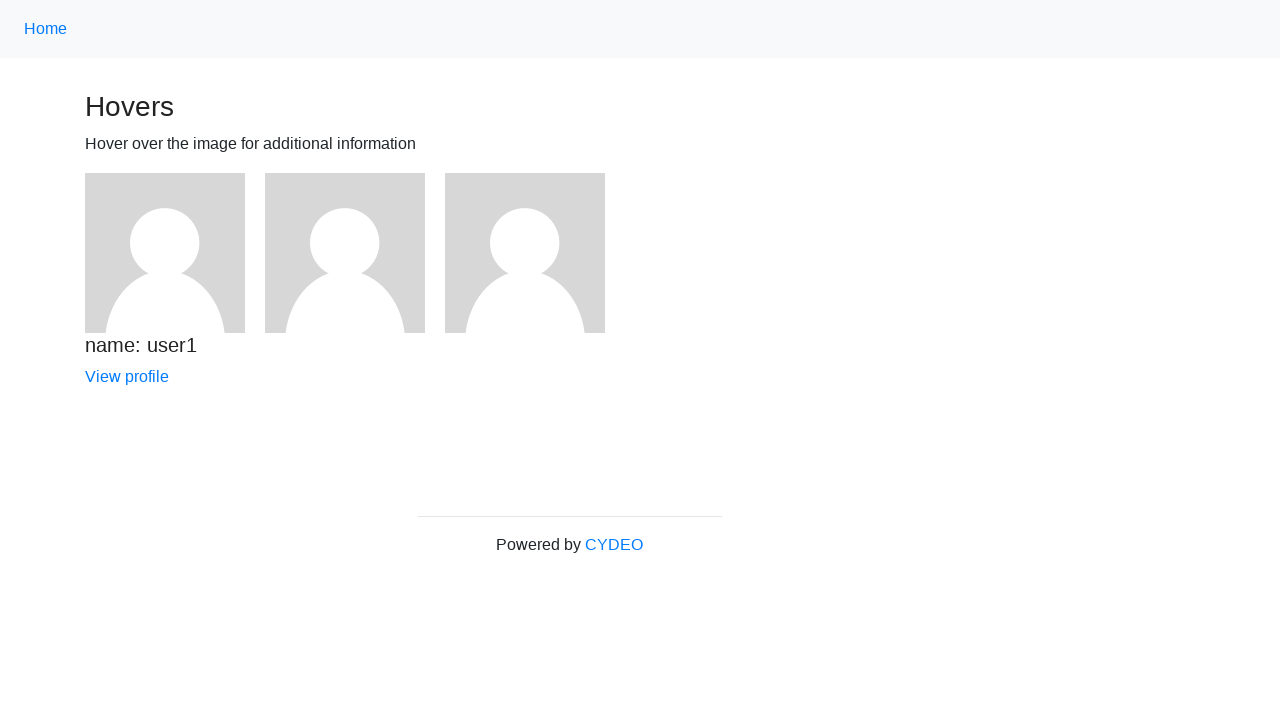

Asserted user1 profile link is visible
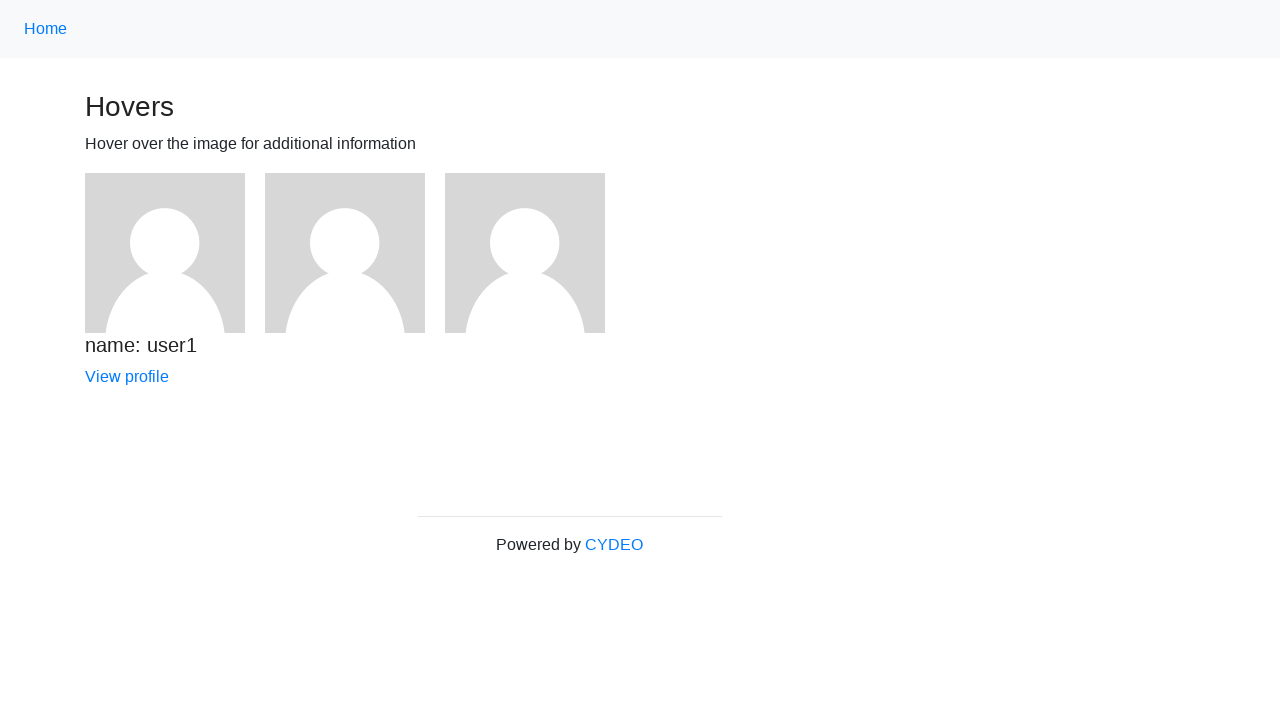

Hovered over second image at (345, 253) on (//img)[2]
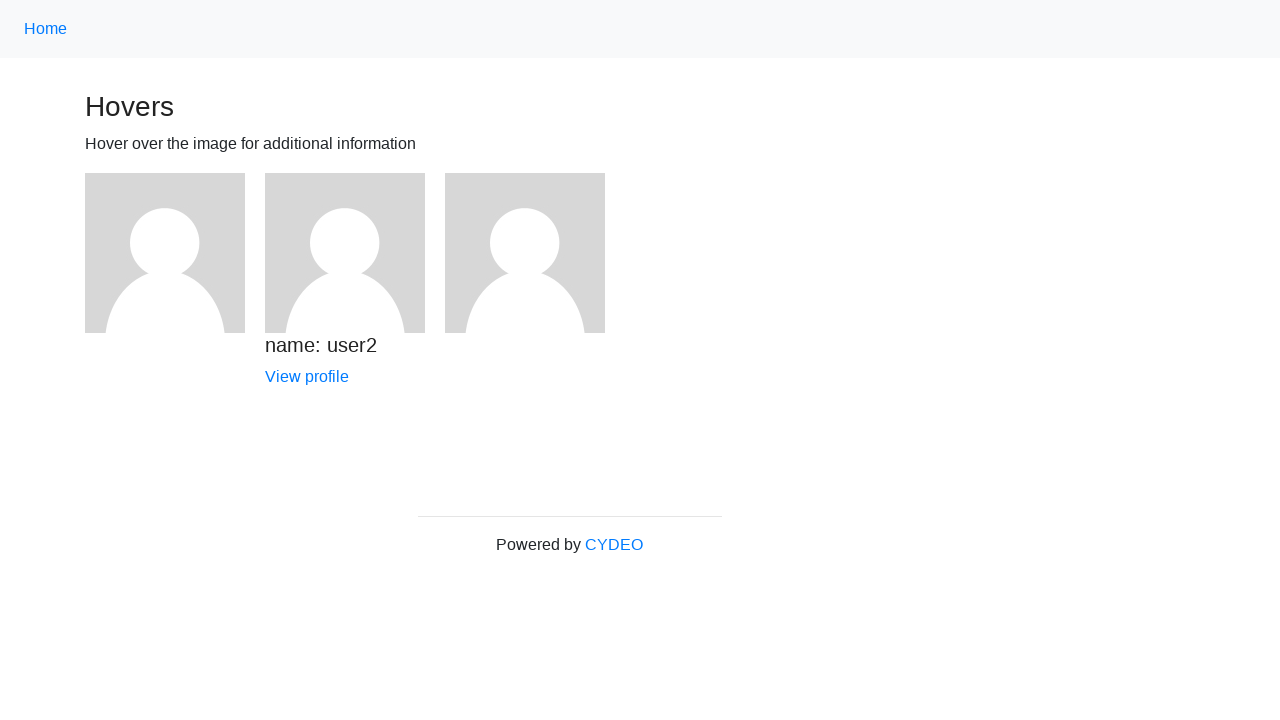

Waited for user2 name to become visible
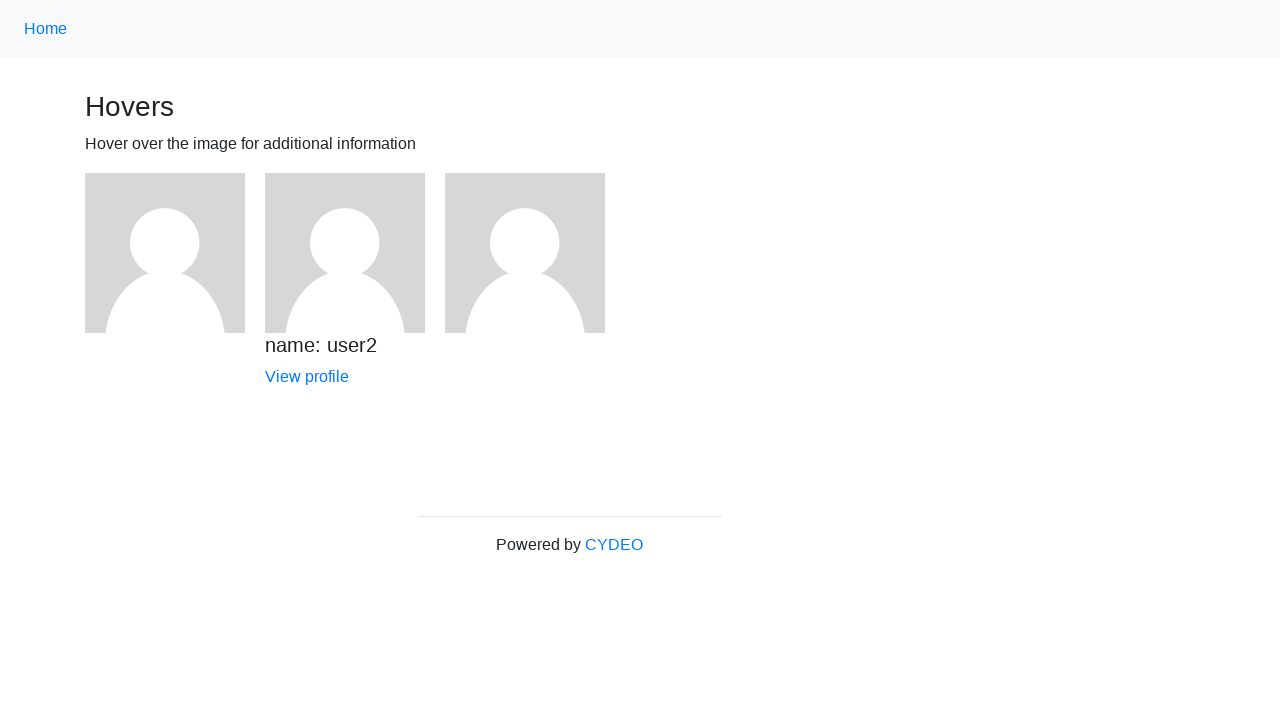

Asserted user2 name is visible
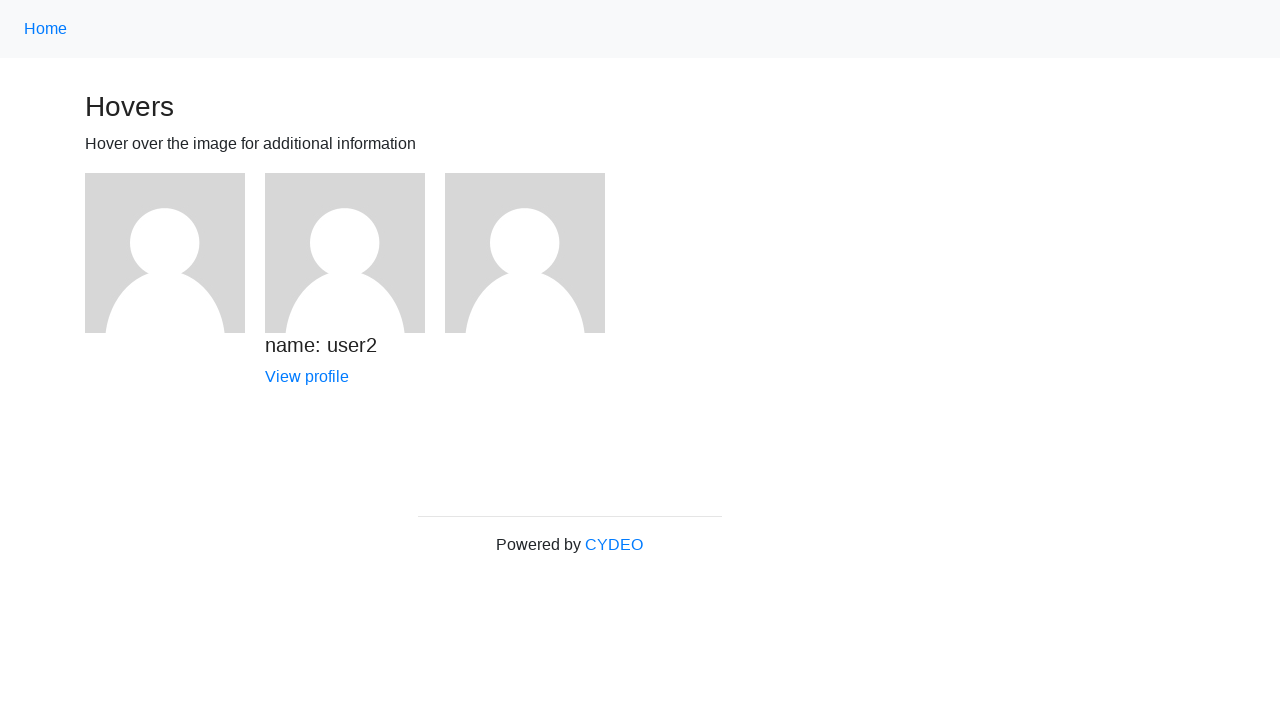

Asserted user2 profile link is visible
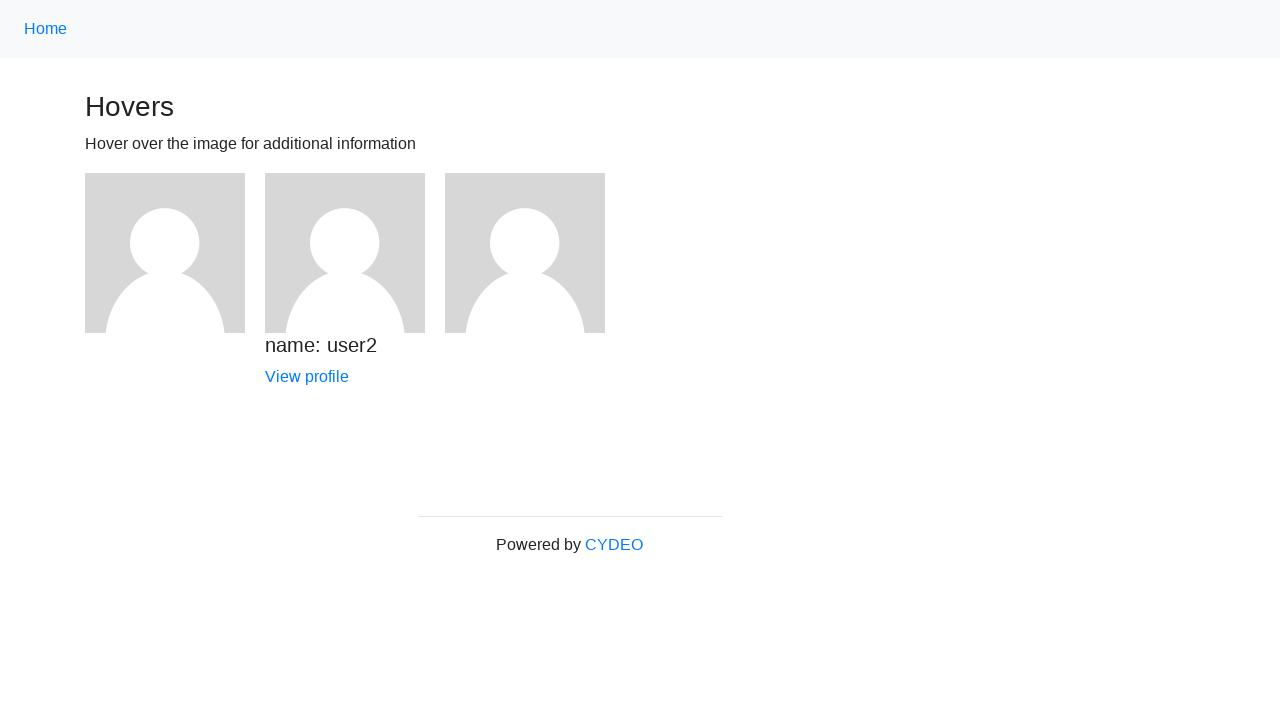

Hovered over third image at (525, 253) on (//img)[3]
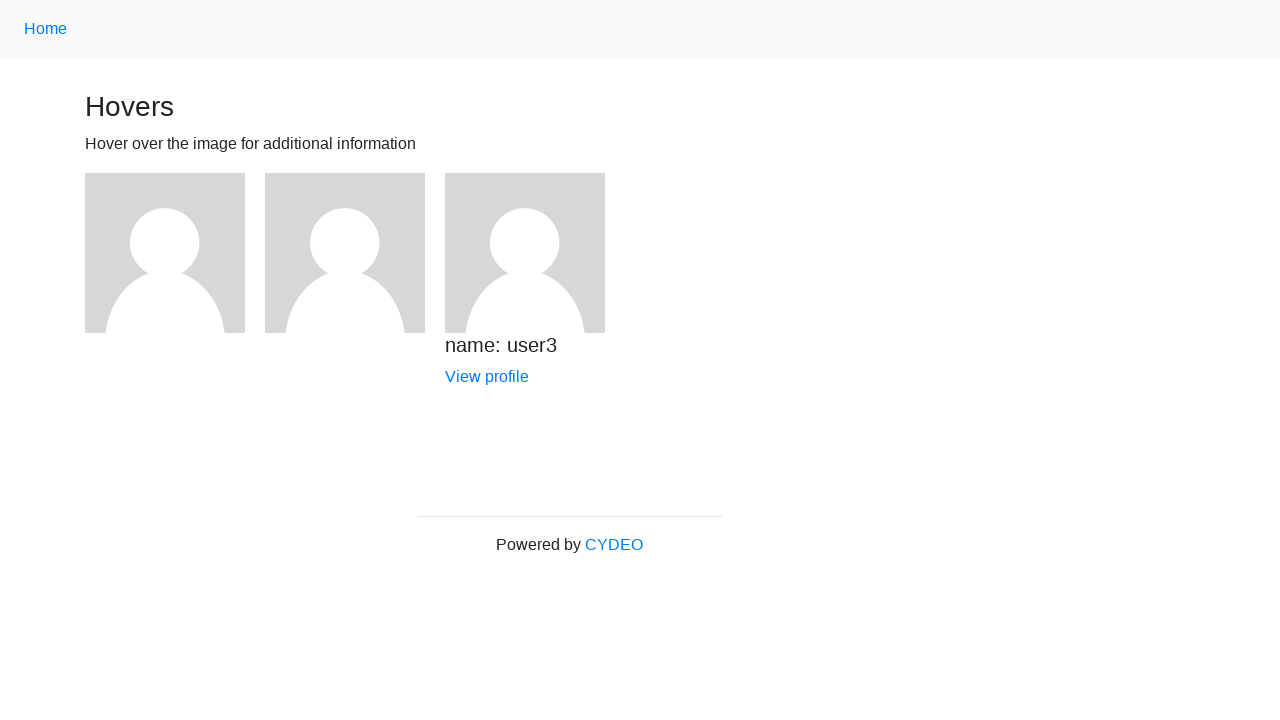

Waited for user3 name to become visible
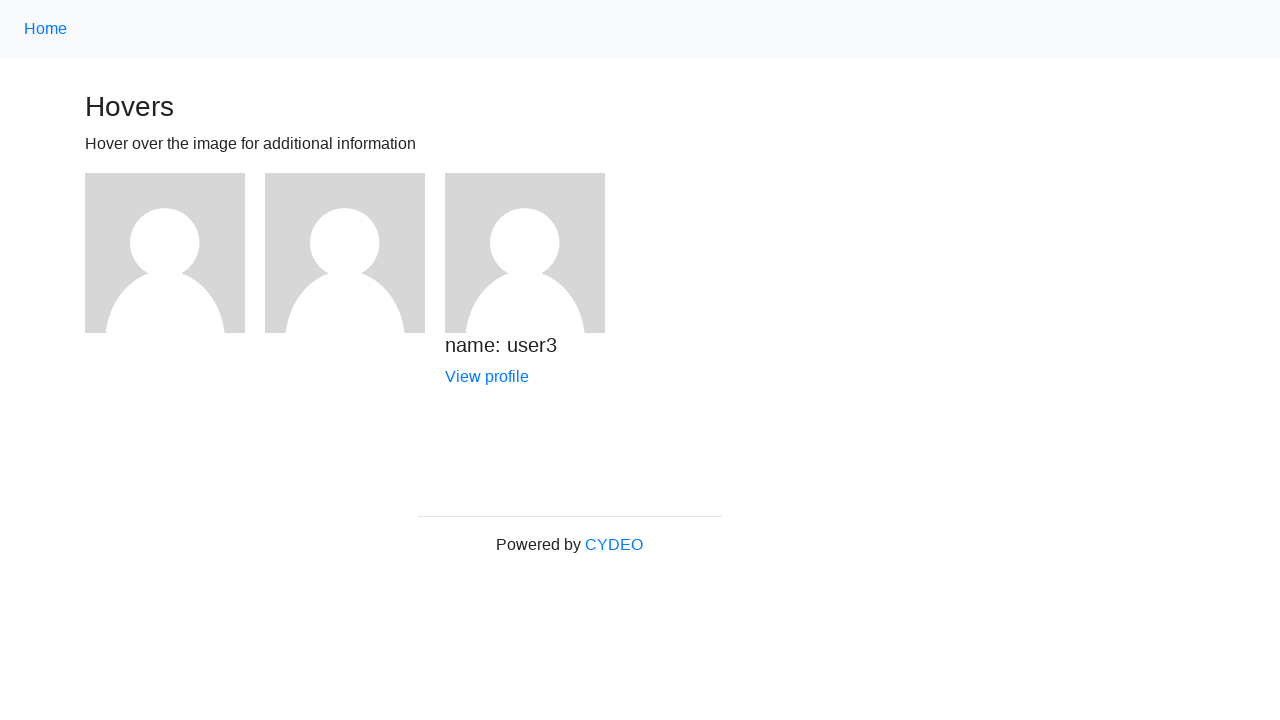

Asserted user3 name is visible
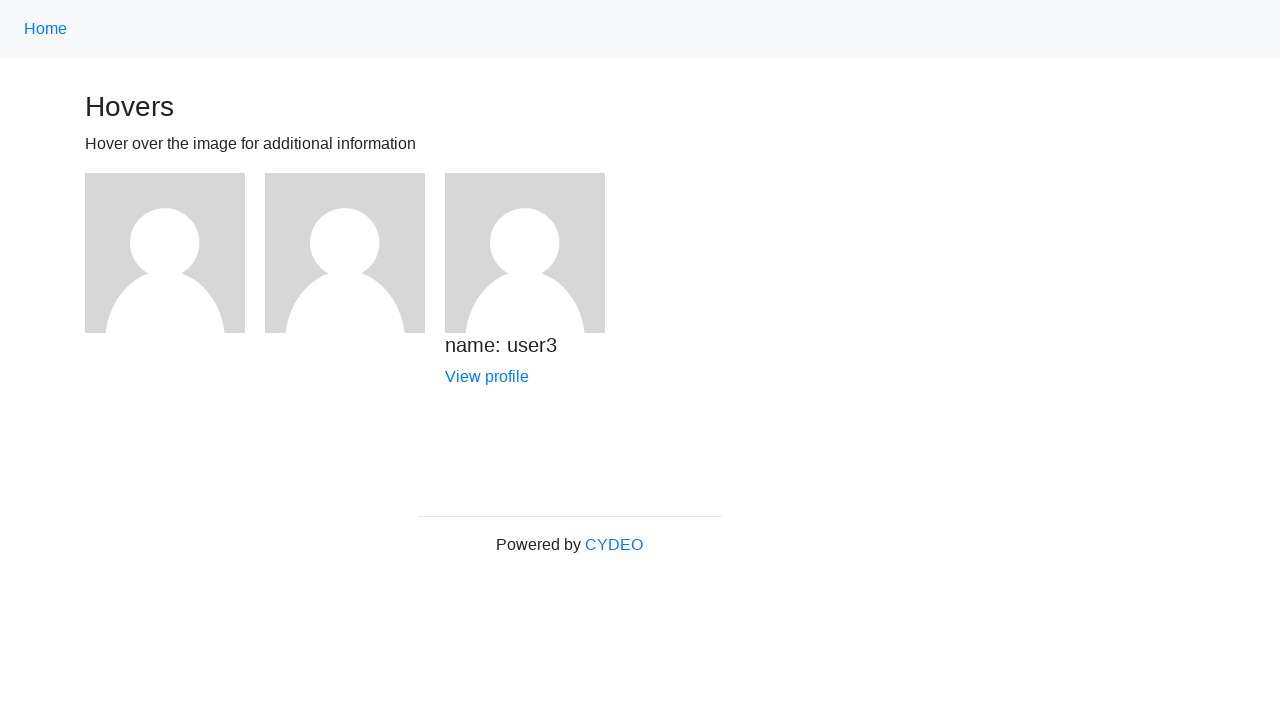

Asserted user3 profile link is visible
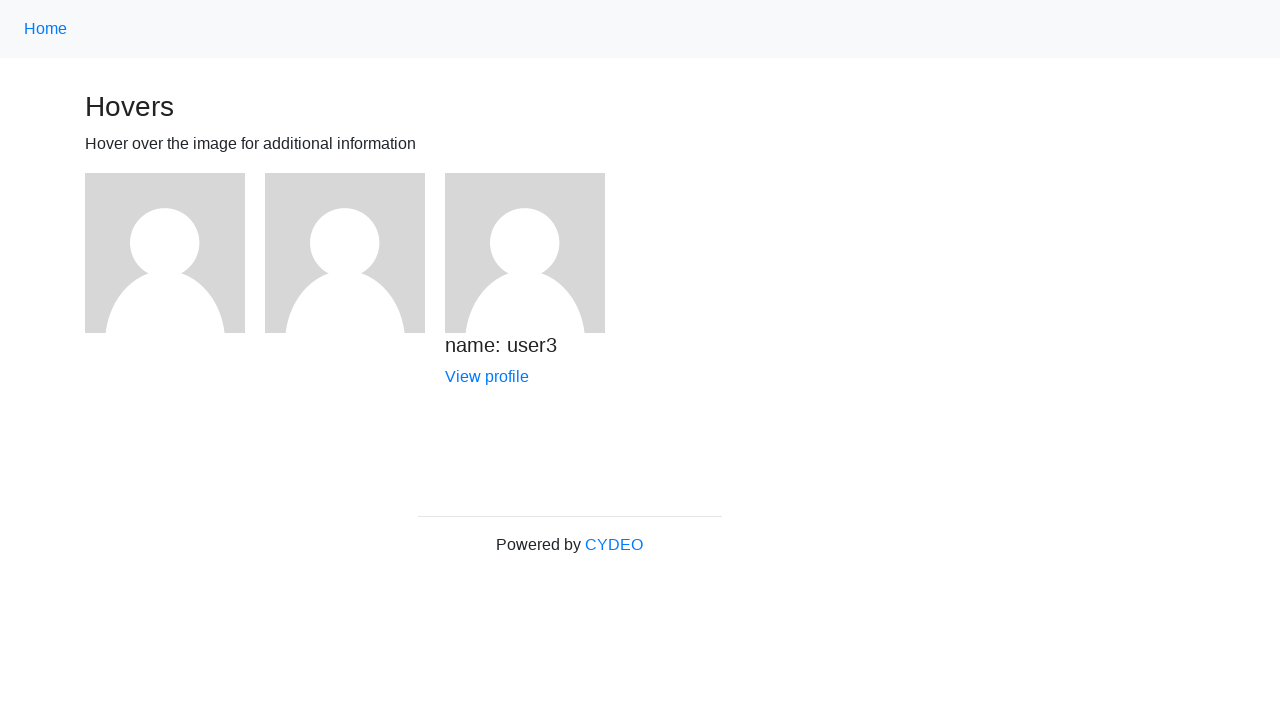

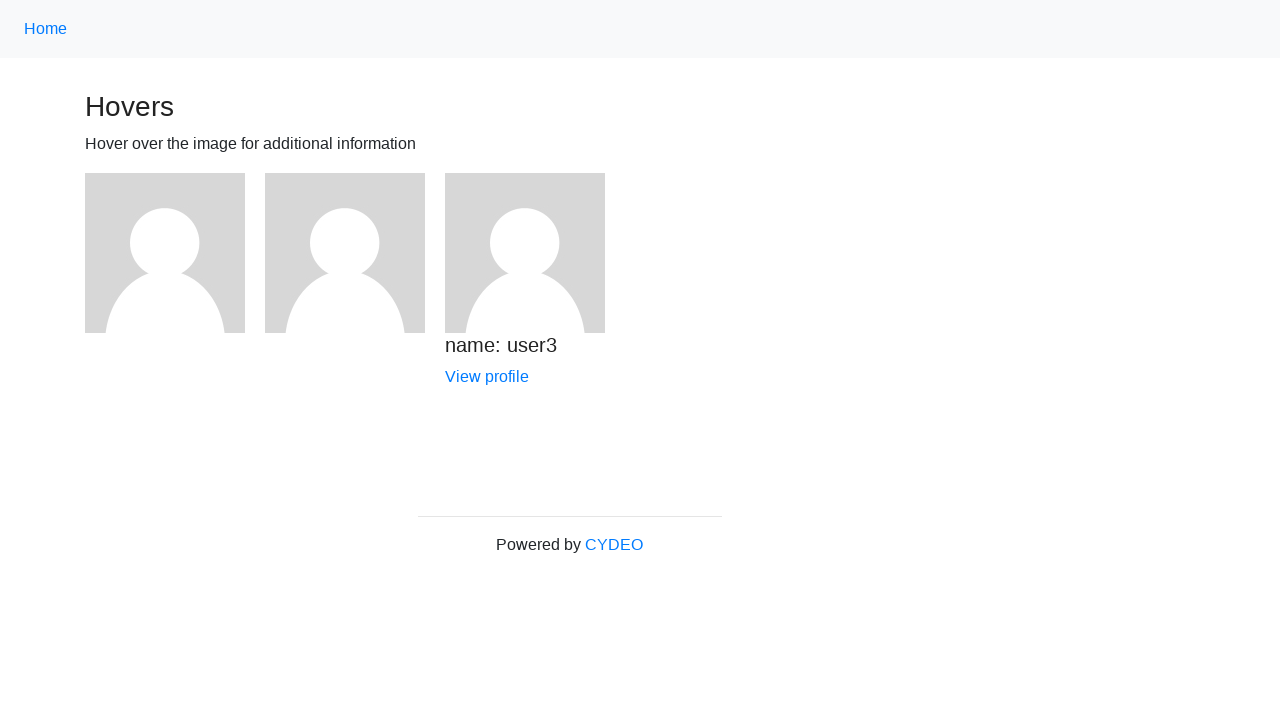